Tests different types of alert interactions including simple alerts, confirm dialogs, prompt dialogs, and modern alerts on a practice page

Starting URL: https://letcode.in/alert

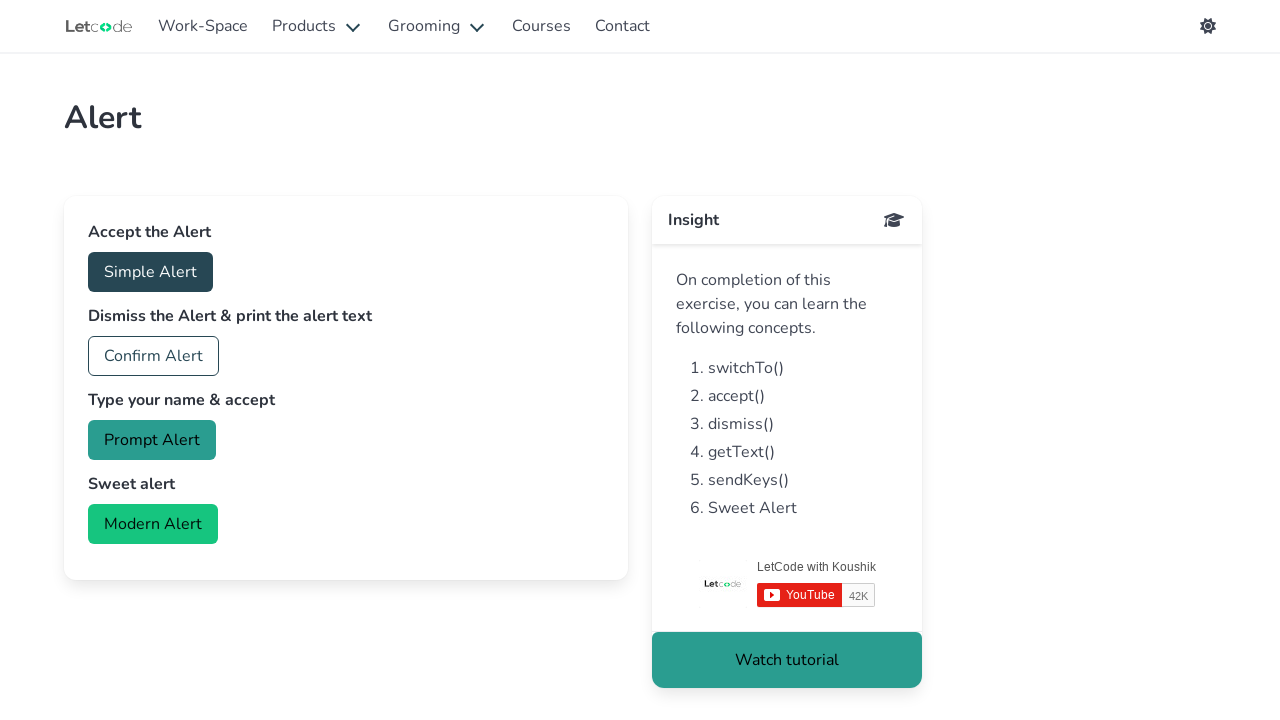

Clicked button to trigger simple alert at (150, 272) on #accept
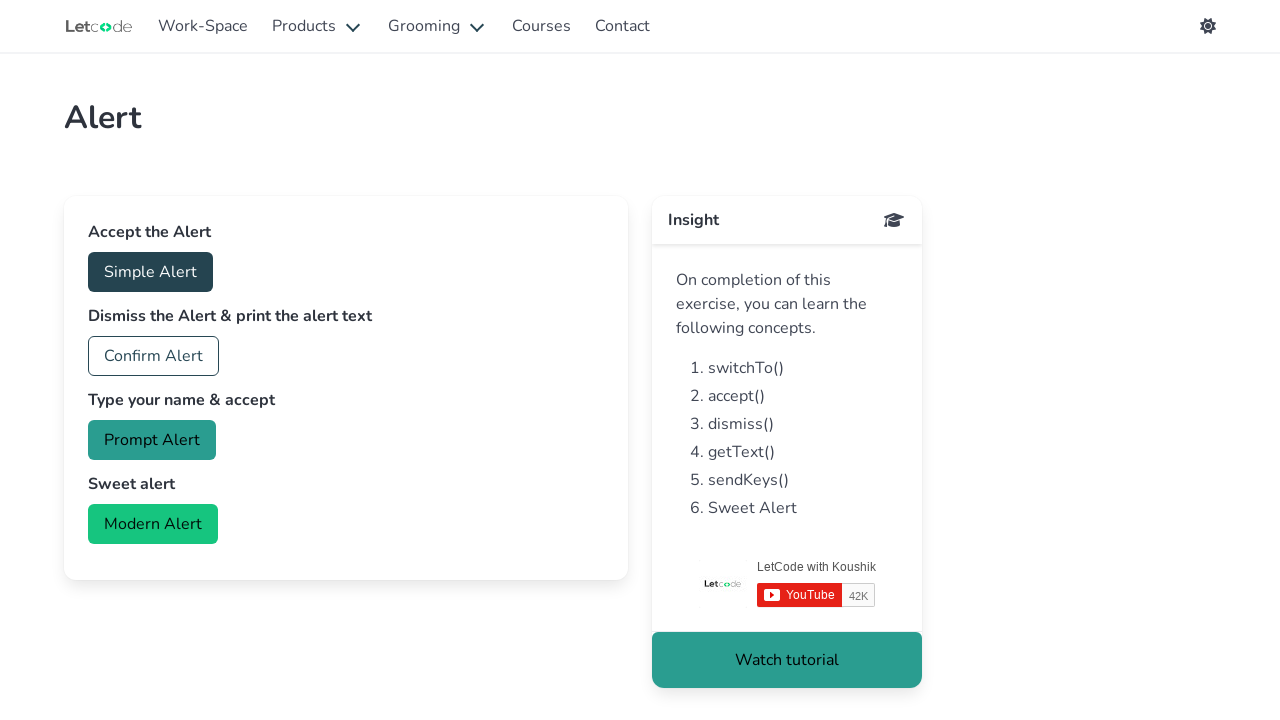

Accepted simple alert dialog
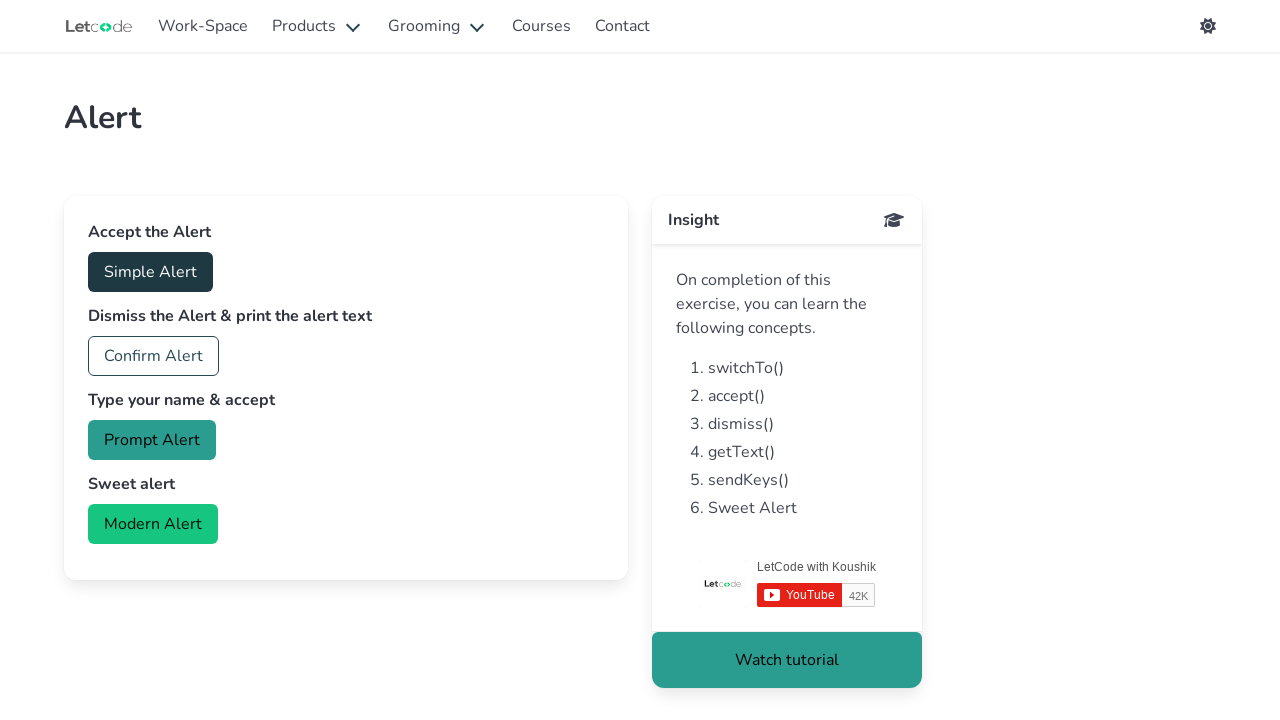

Clicked button to trigger confirm dialog at (154, 356) on #confirm
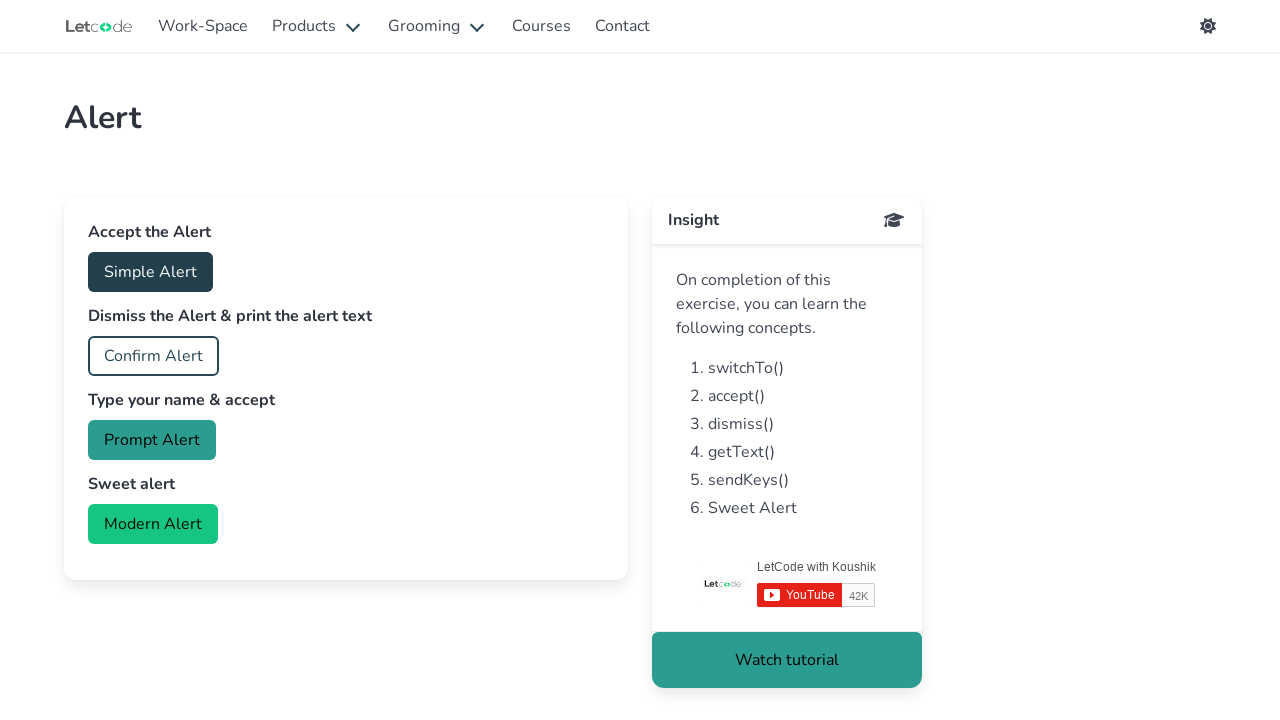

Dismissed confirm dialog
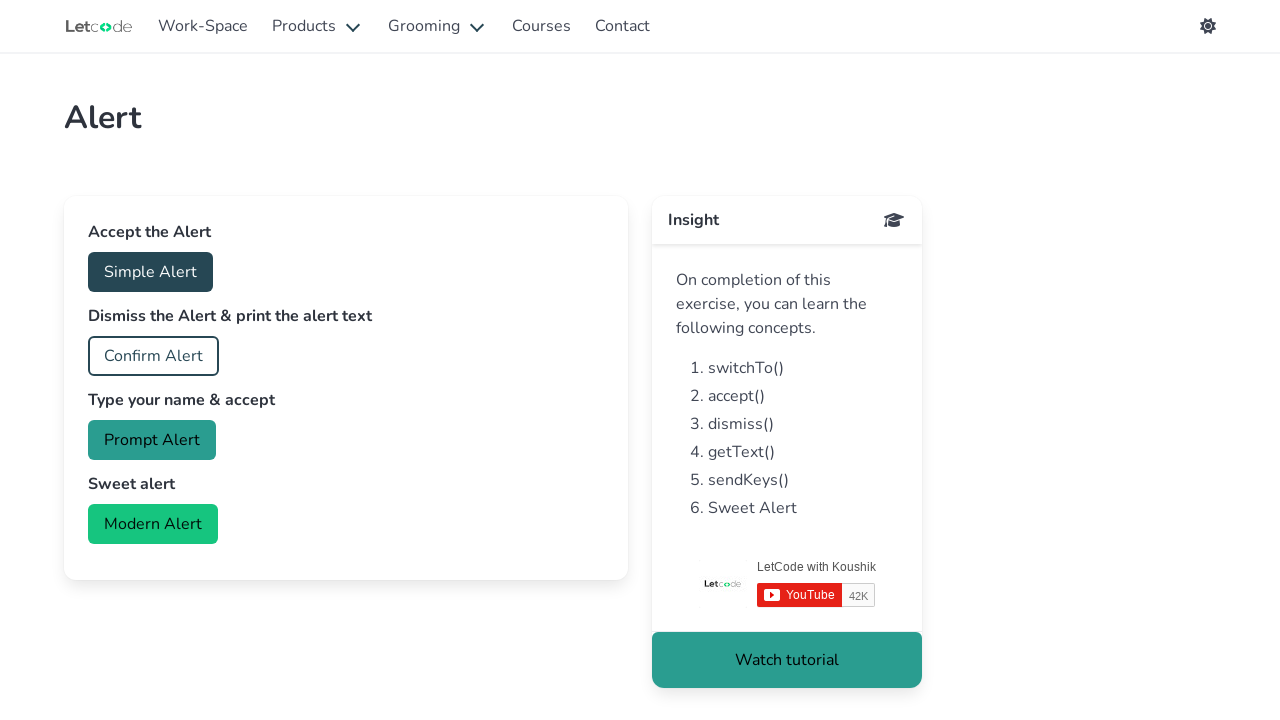

Clicked button to trigger prompt dialog at (152, 440) on #prompt
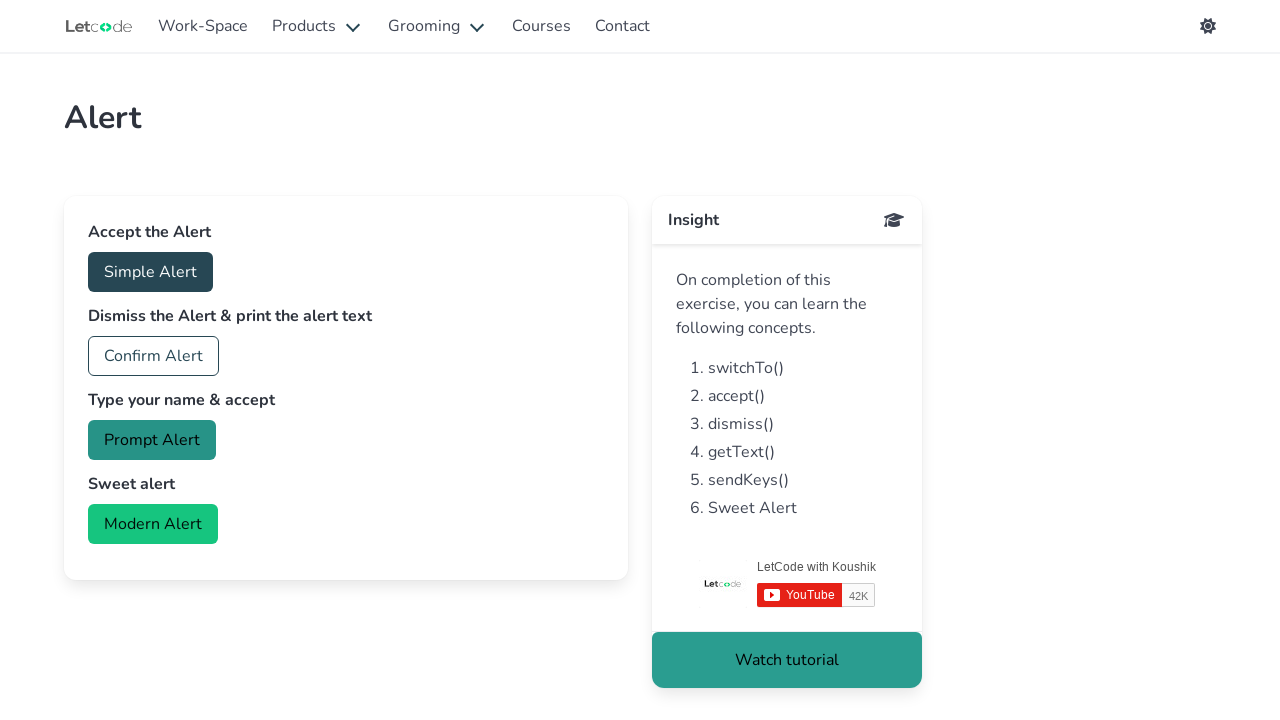

Entered 'Vinoth Gowri' in prompt dialog and accepted
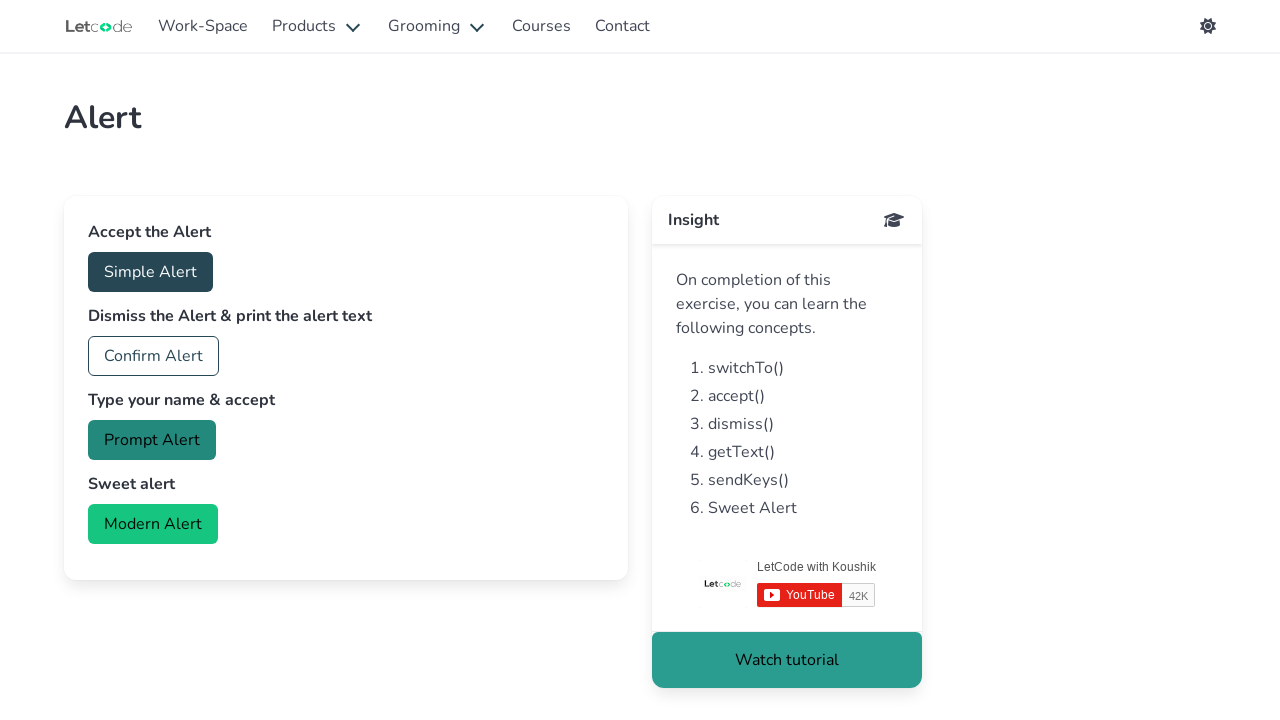

Clicked button to trigger modern alert at (153, 524) on xpath=//*[@id='modern']
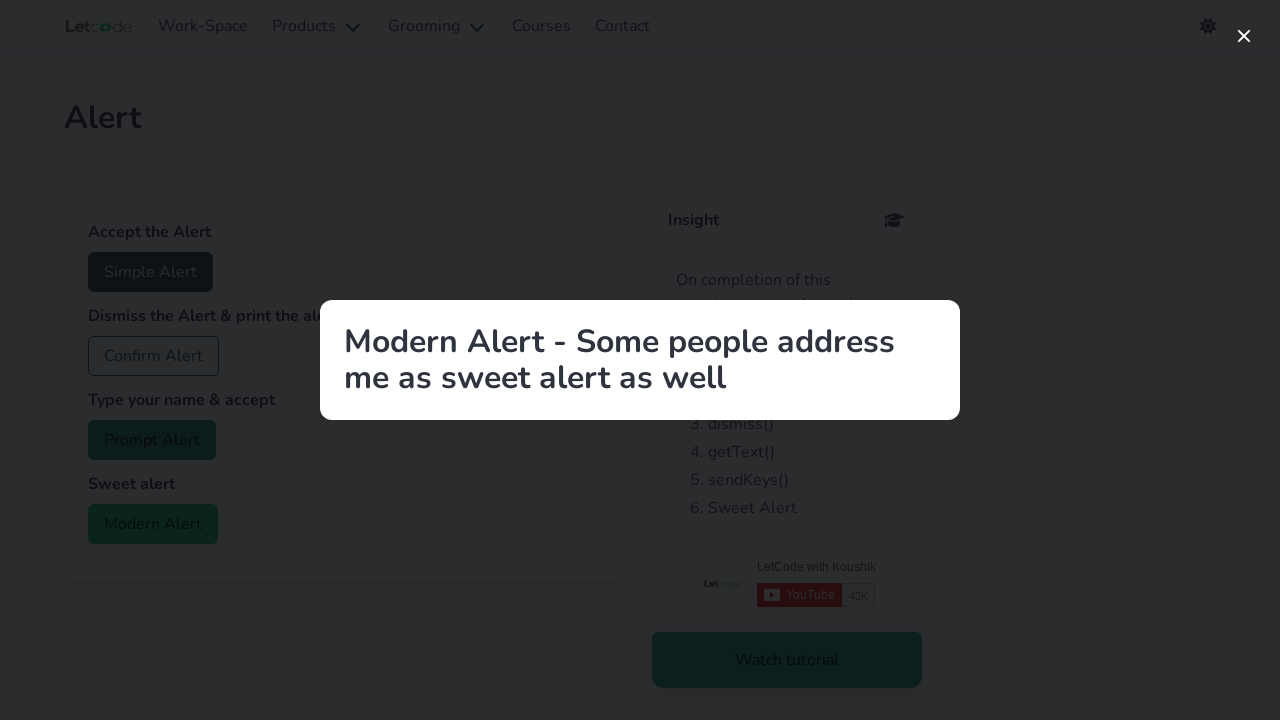

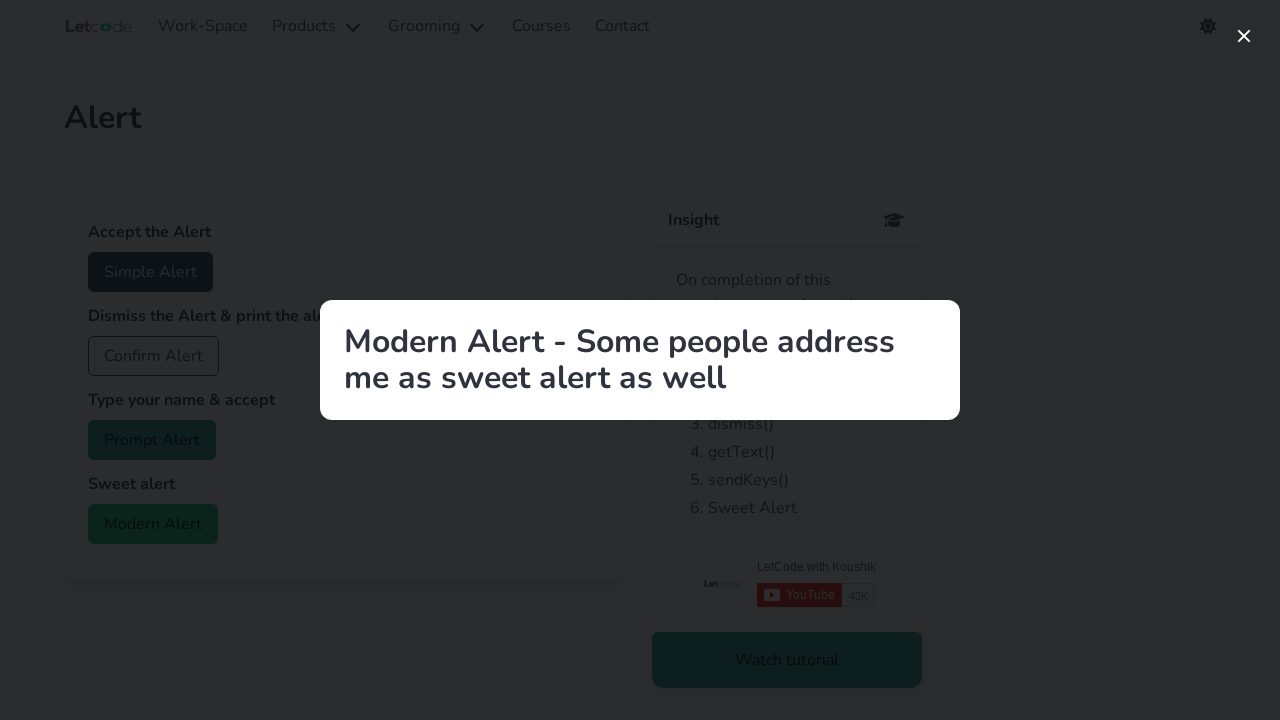